Tests the product search functionality on automationexercise.com by entering a search term and clicking the search button to find products.

Starting URL: https://automationexercise.com/products

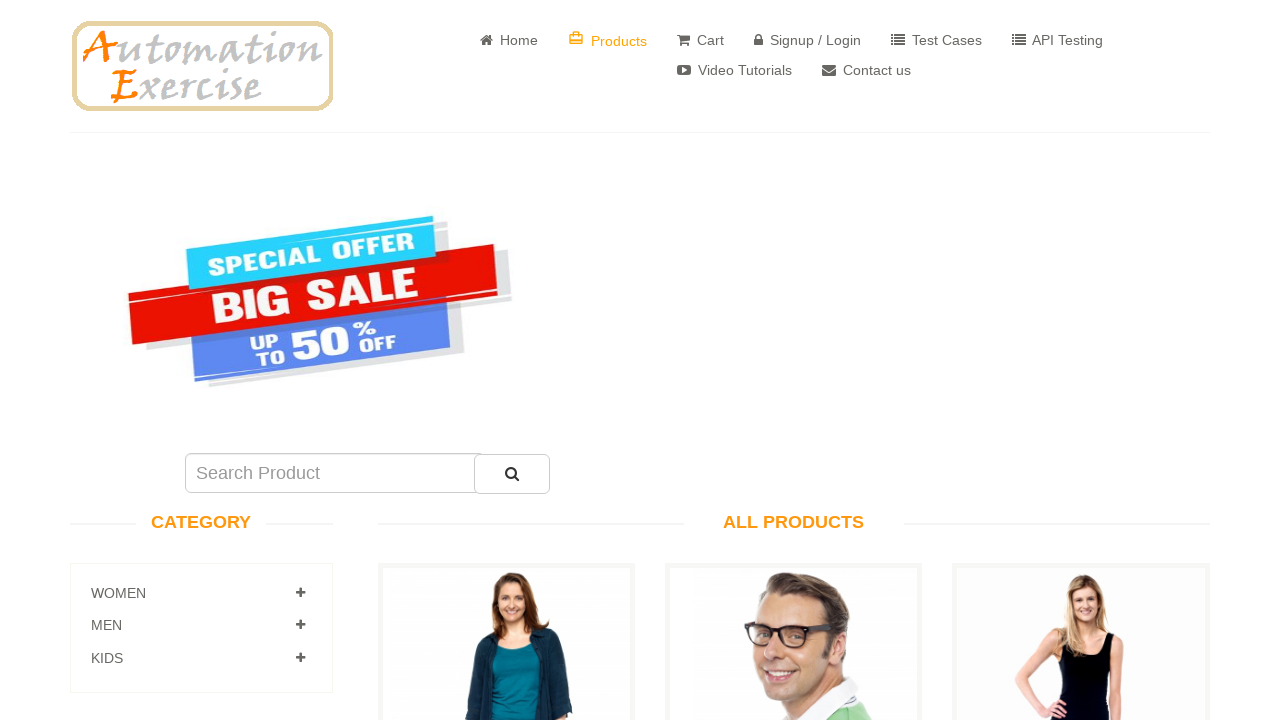

Cleared the search input field on input#search_product
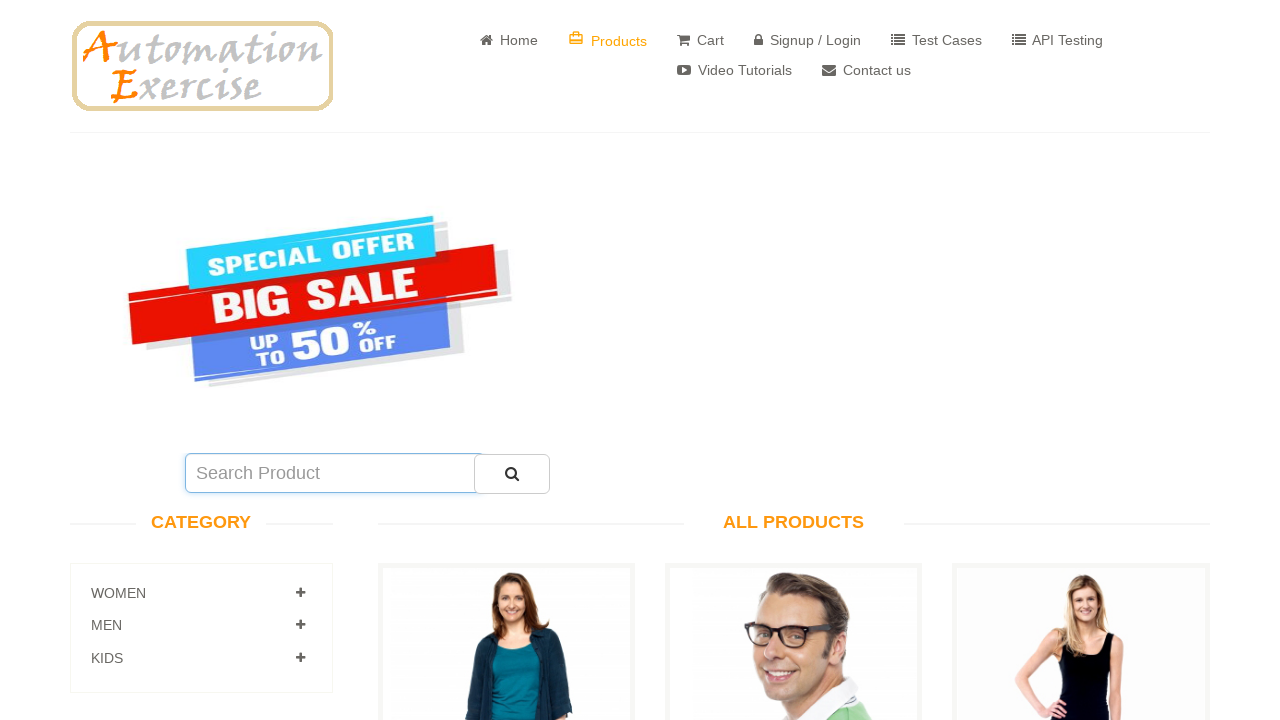

Entered 'dress' as search term on input#search_product
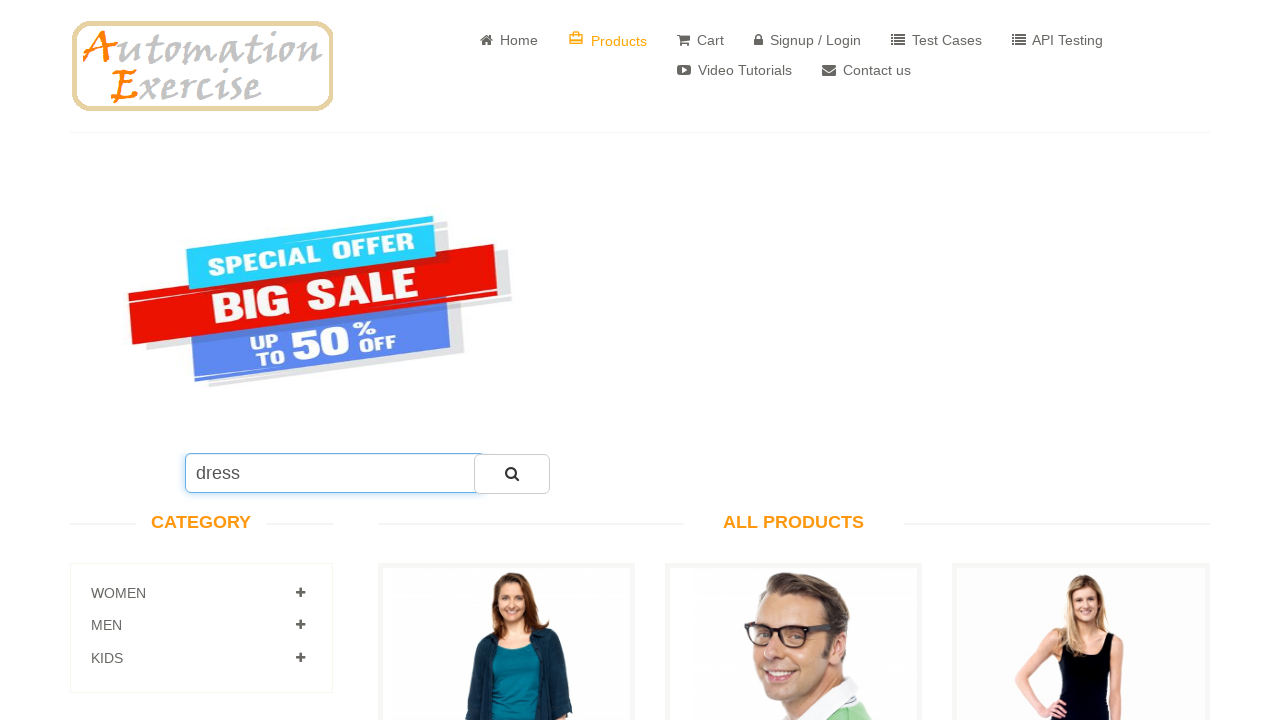

Clicked the search button at (512, 474) on button#submit_search
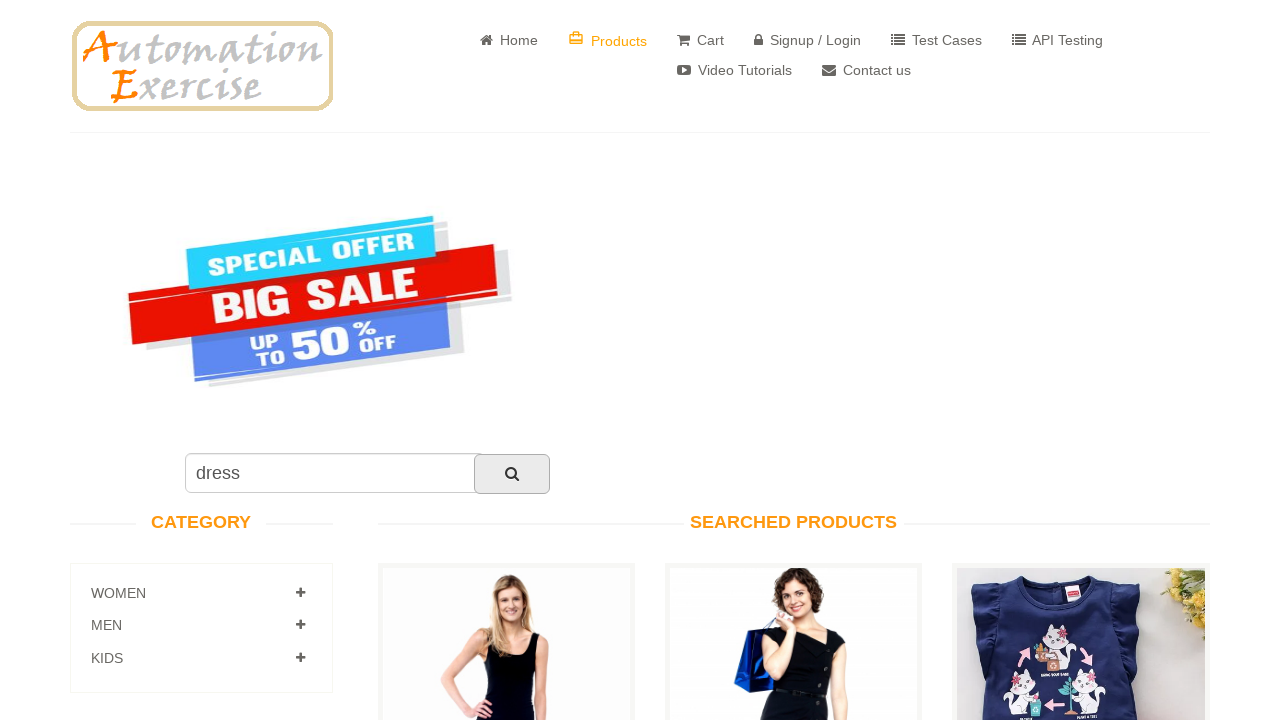

Search results loaded successfully
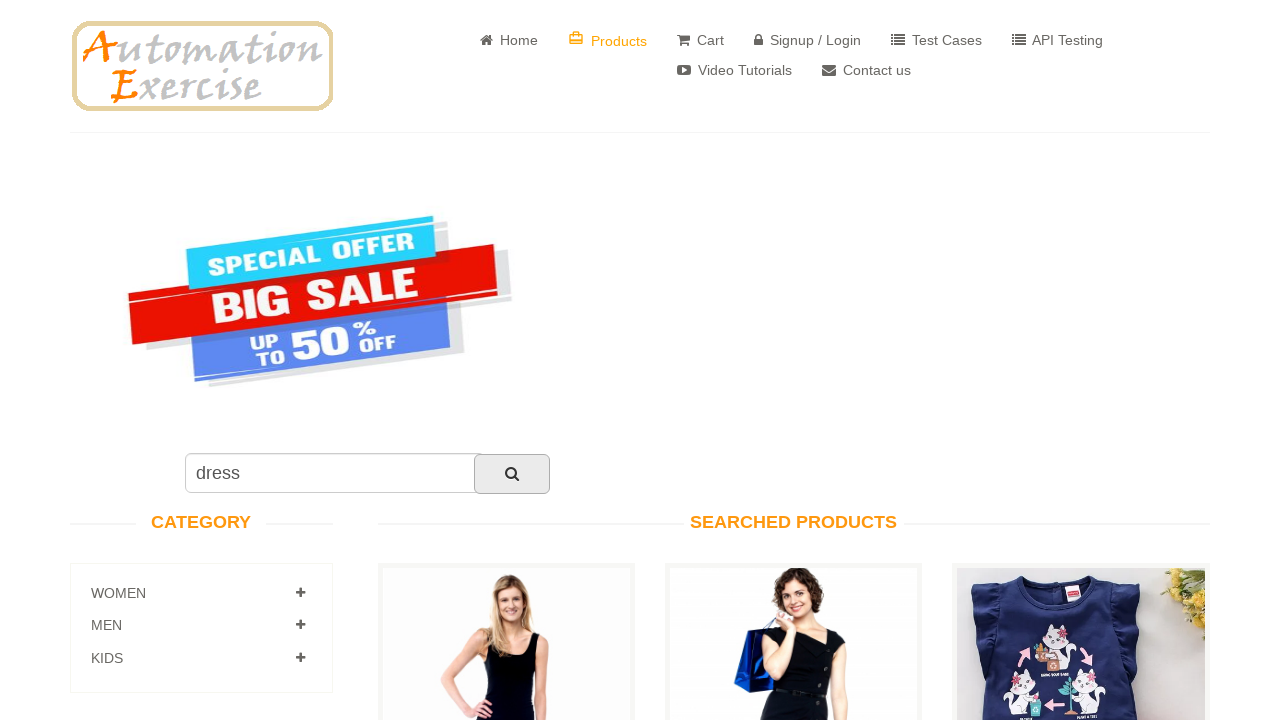

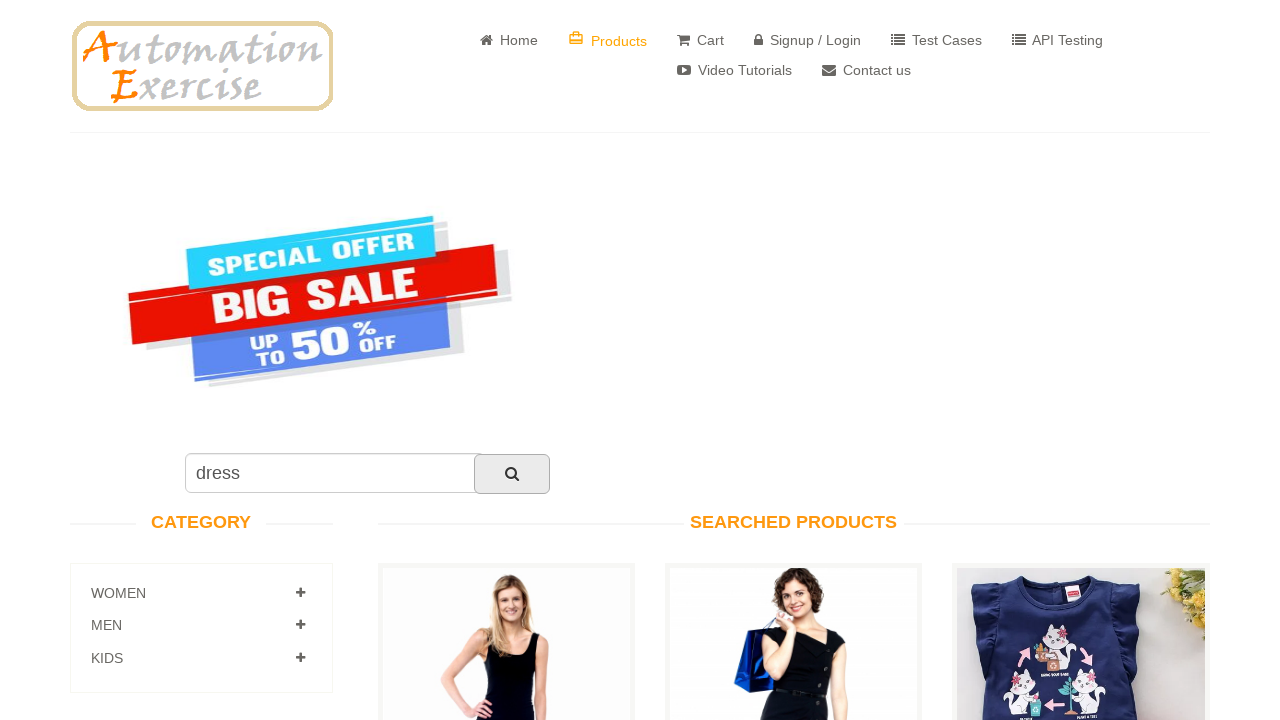